Tests the Links page by verifying link labels, clicking links that open new tabs, and clicking API call links that return various HTTP status codes (201, 204, 301, 400, 401, 403, 404).

Starting URL: https://demoqa.com/links

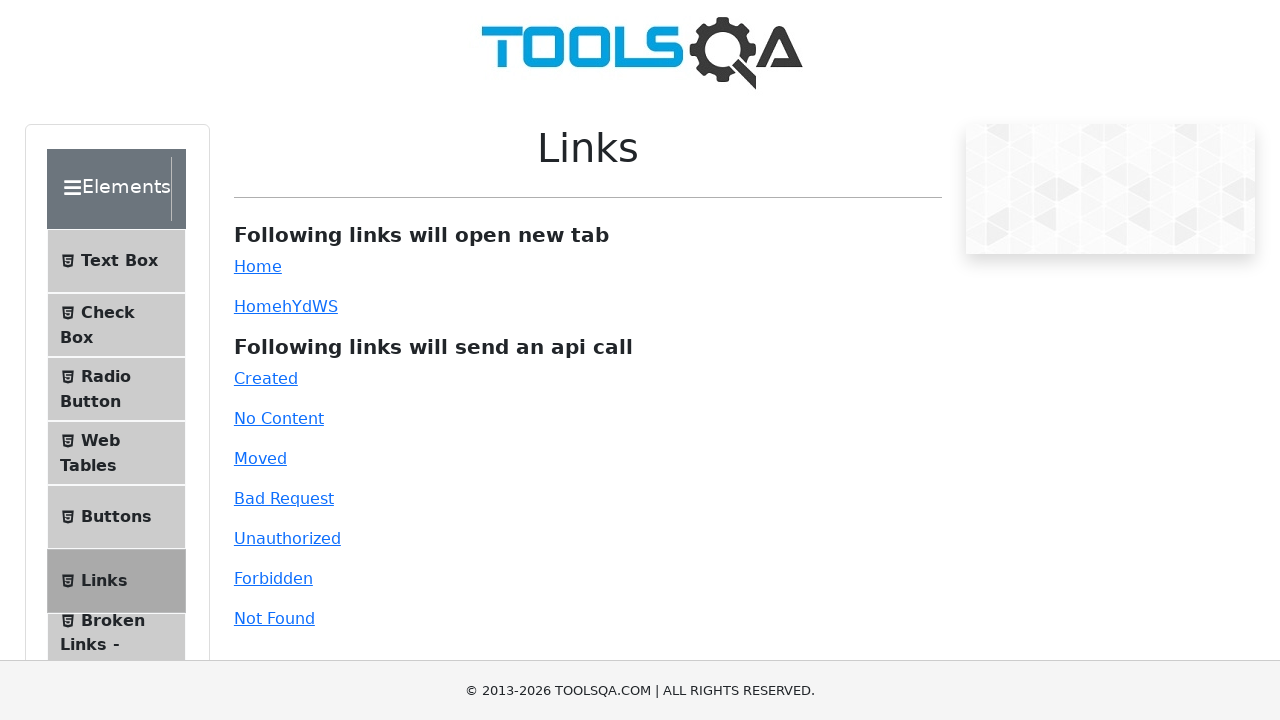

Verified 'Home' link label
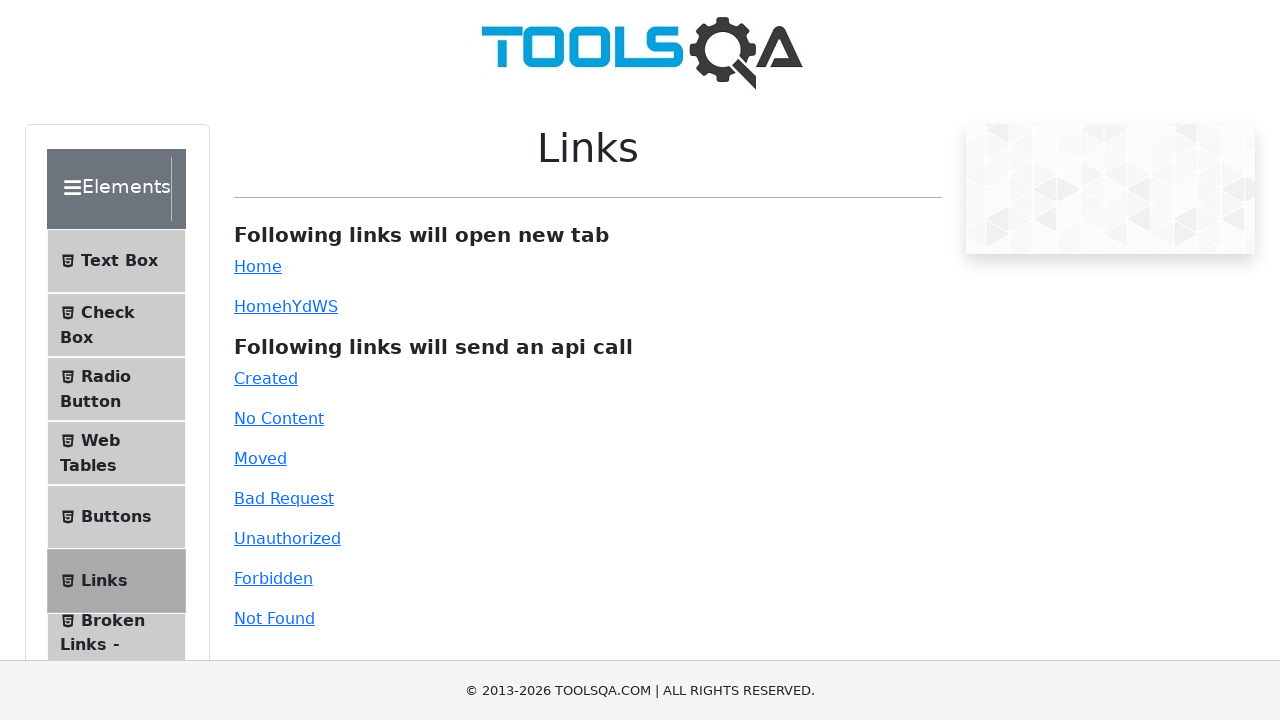

Verified 'Created' link label
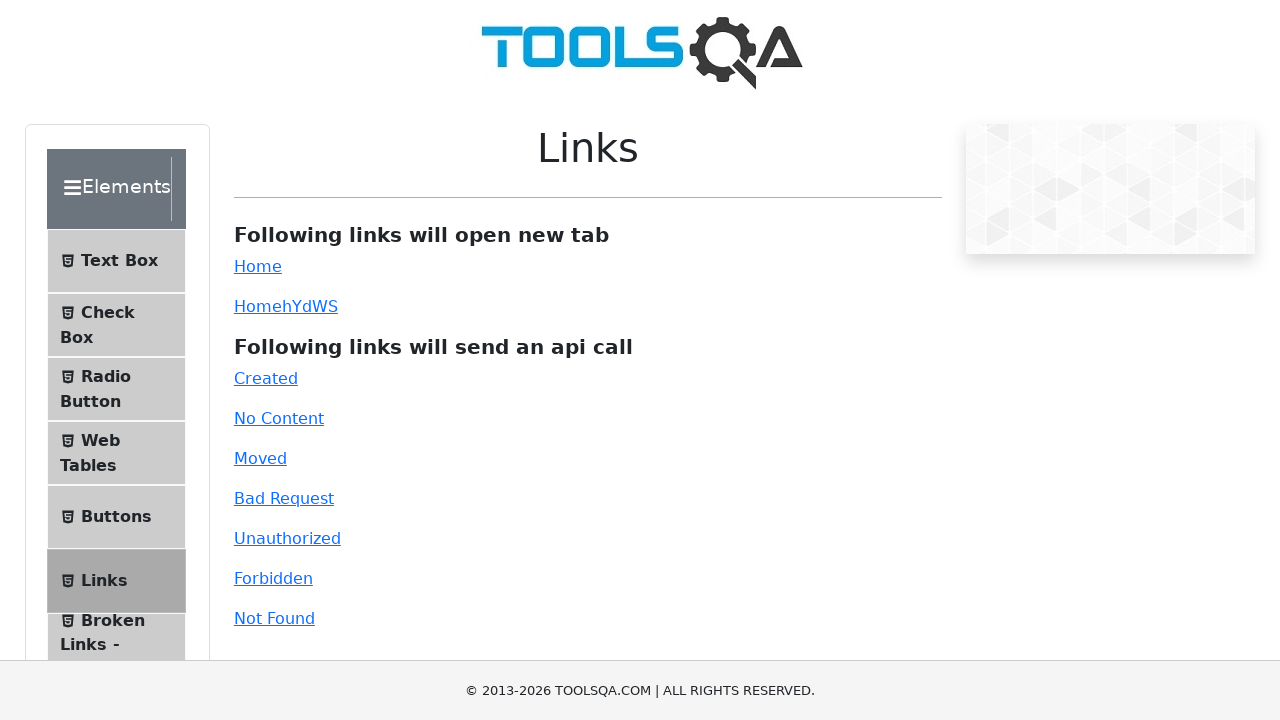

Verified 'No Content' link label
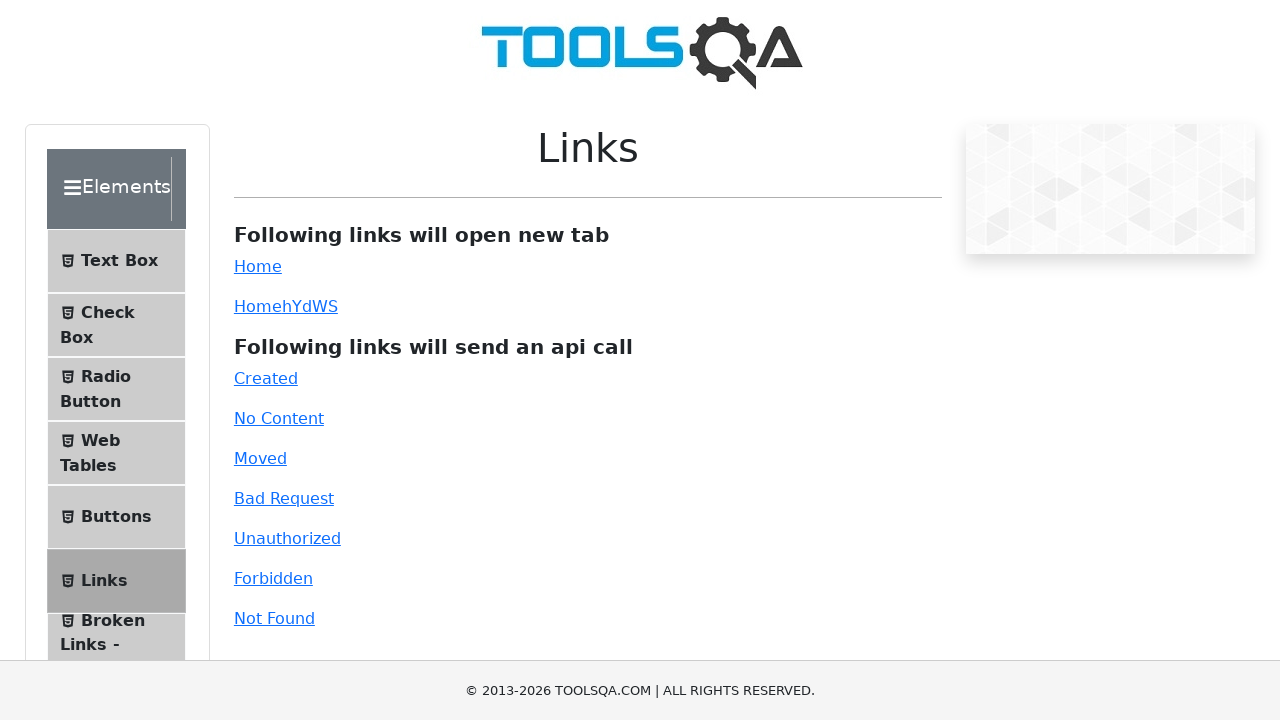

Verified 'Moved' link label
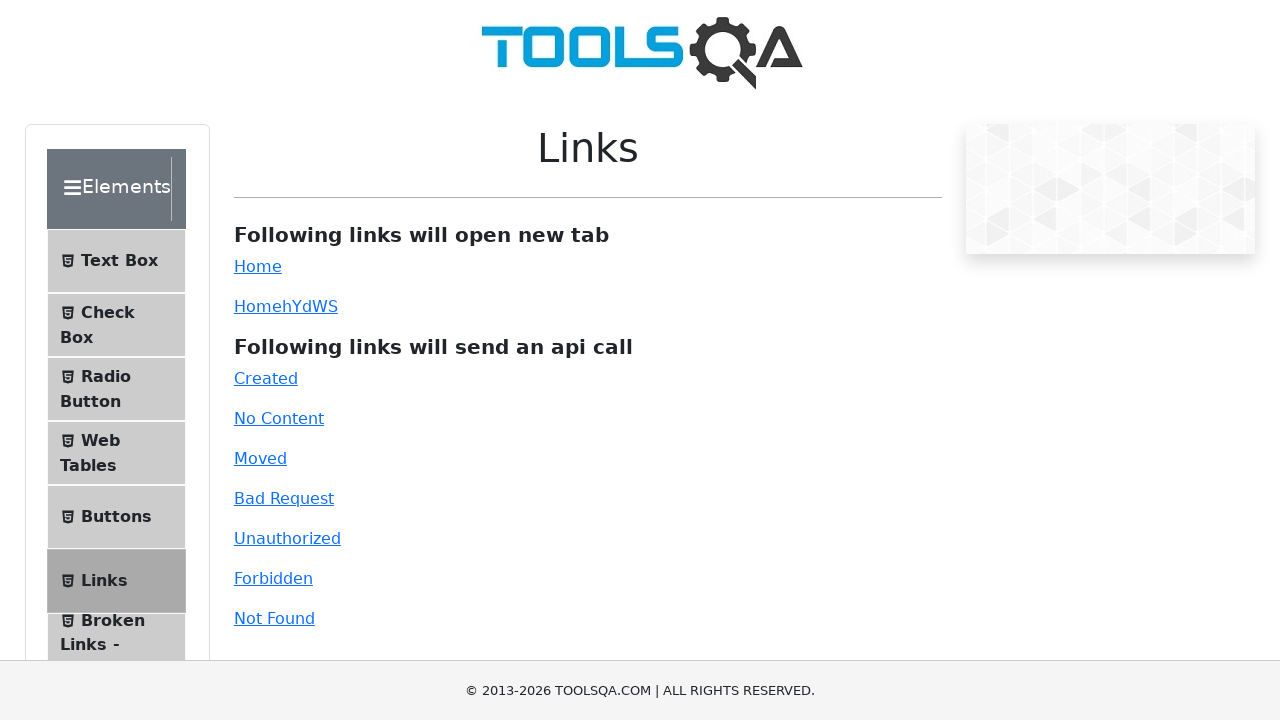

Verified 'Bad Request' link label
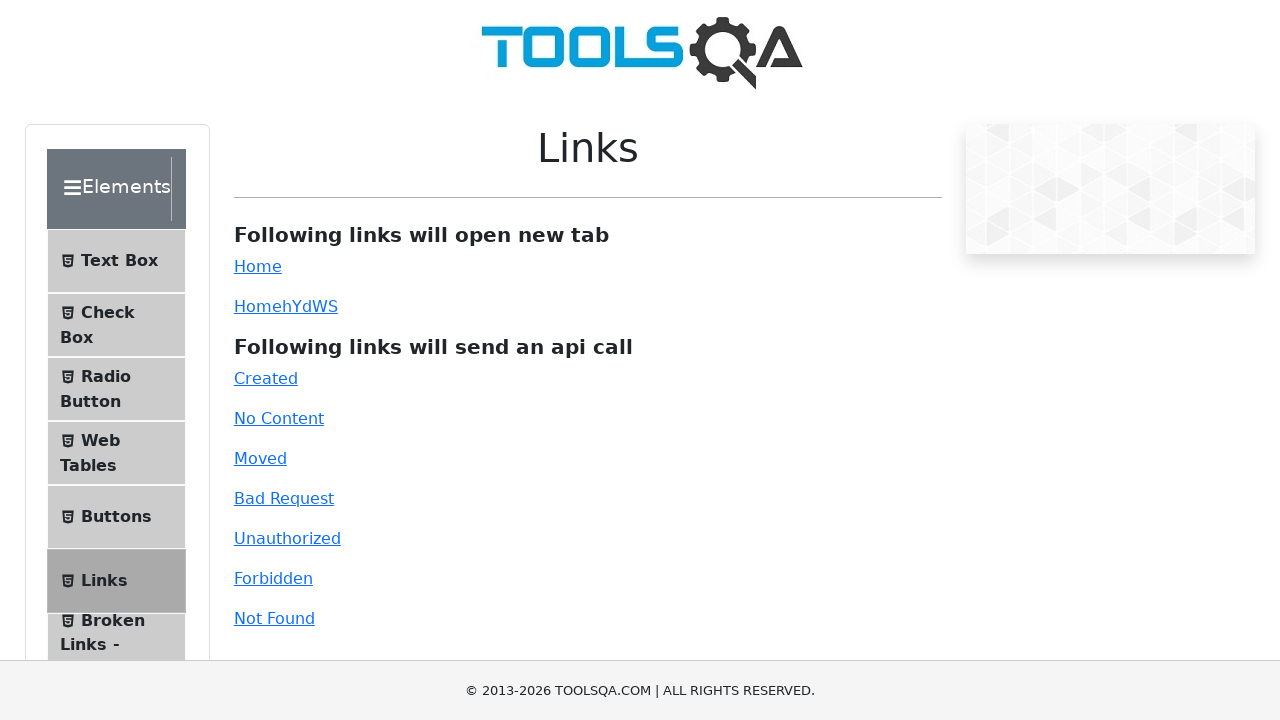

Verified 'Unauthorized' link label
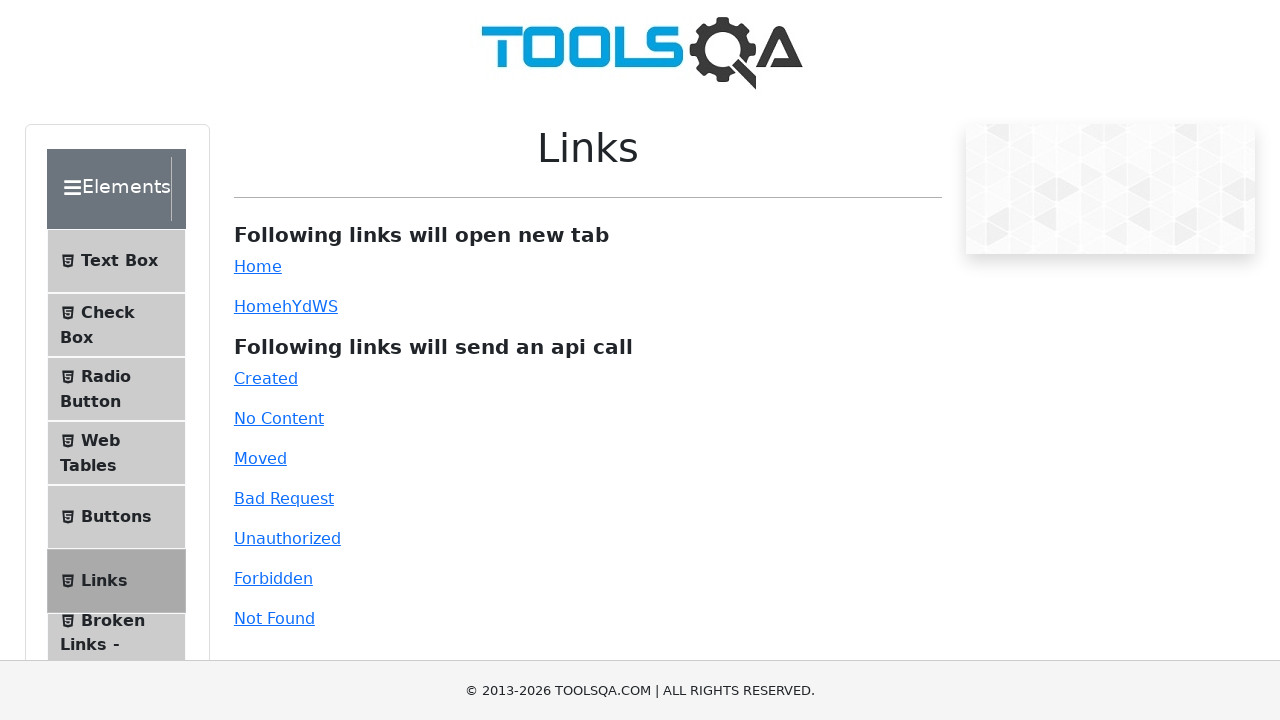

Verified 'Forbidden' link label
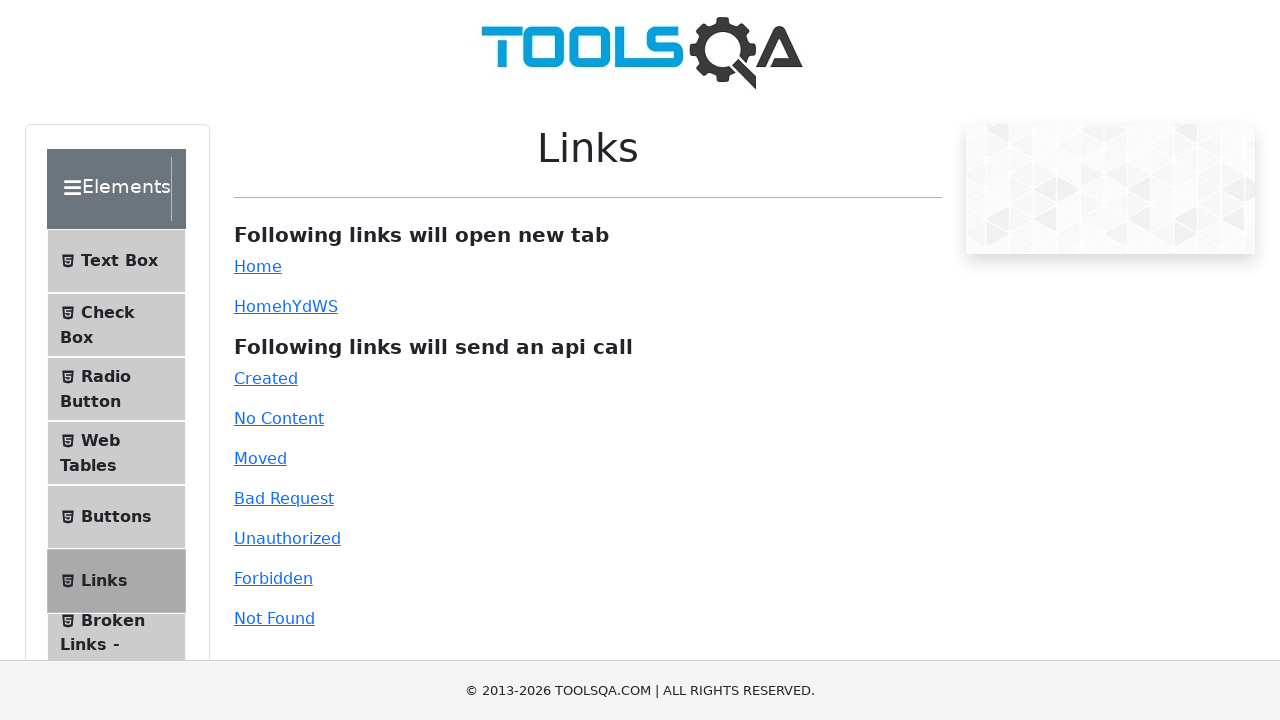

Verified 'Not Found' link label
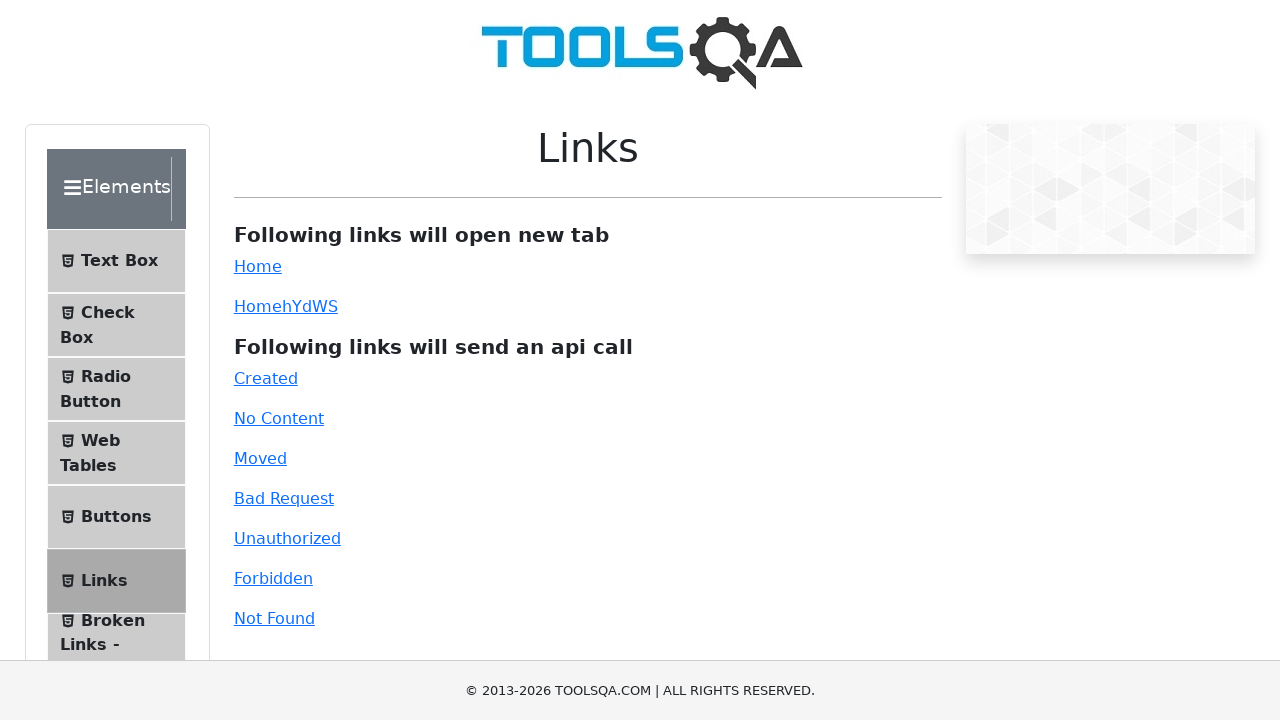

Clicked 'Created' link (HTTP 201) at (266, 378) on #created
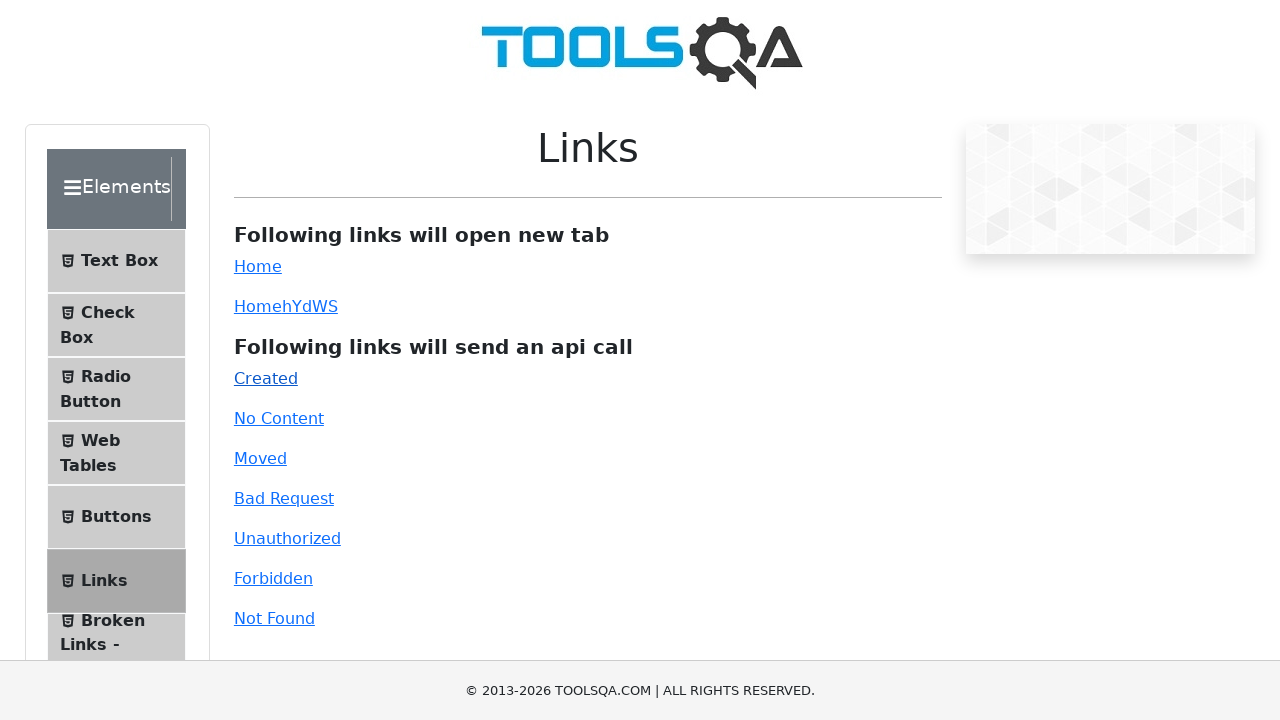

Link response element appeared for Created link
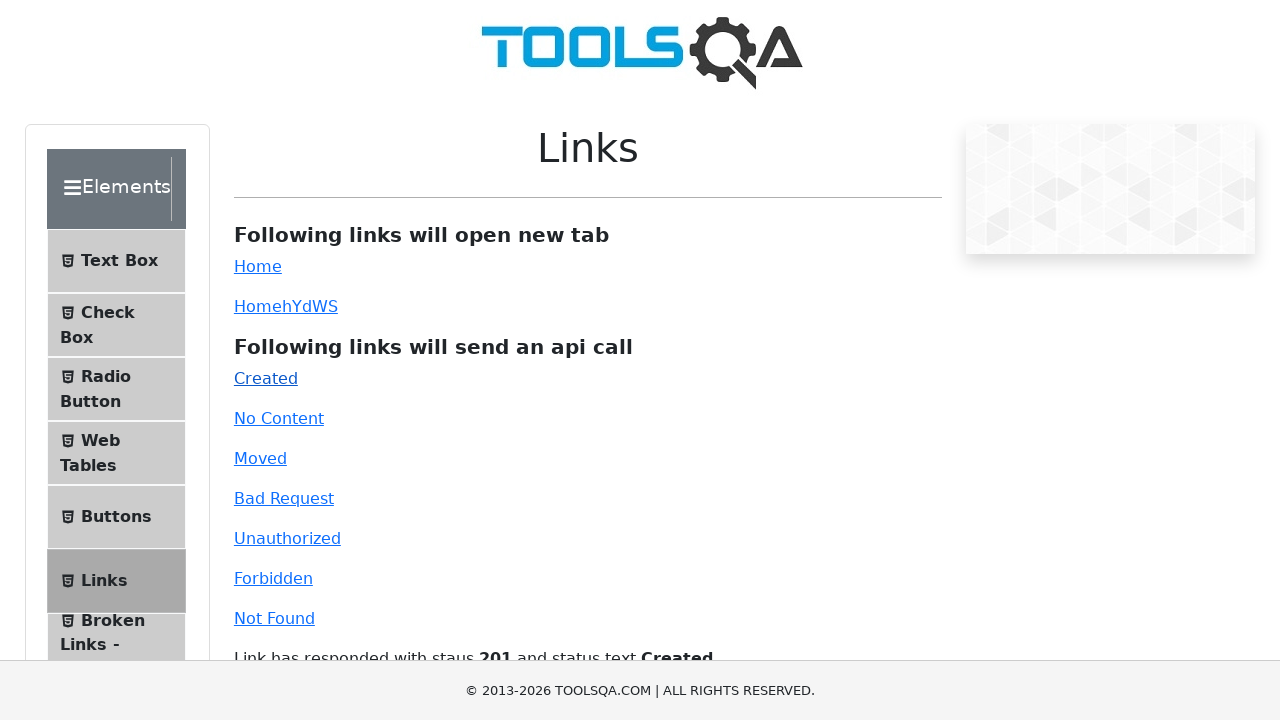

Clicked 'No Content' link (HTTP 204) at (279, 418) on #no-content
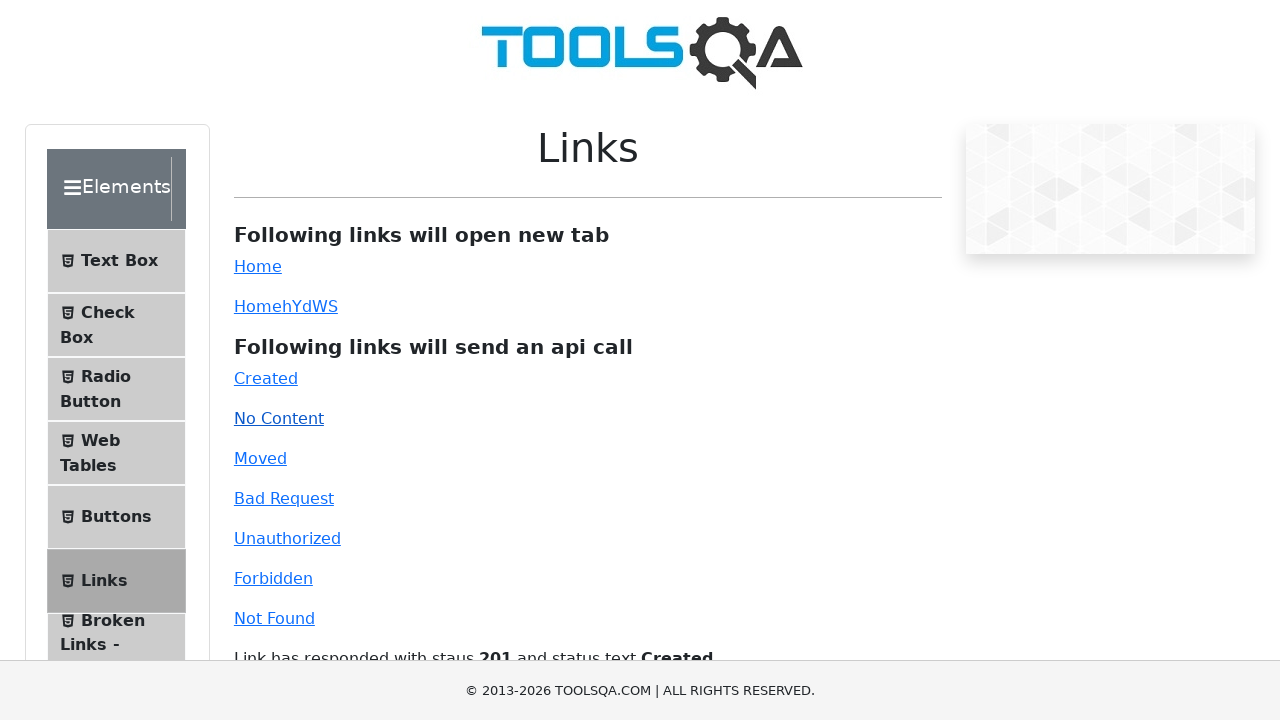

Waited for No Content link response
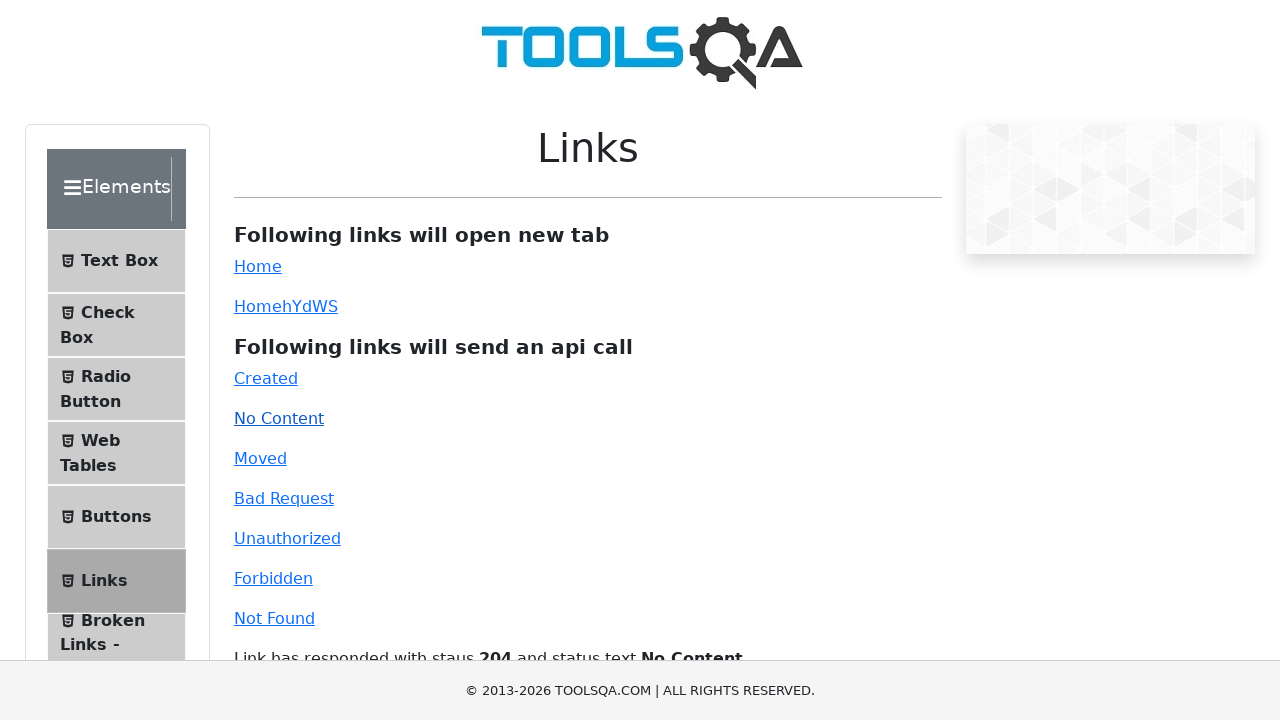

Clicked 'Moved' link (HTTP 301) at (260, 458) on #moved
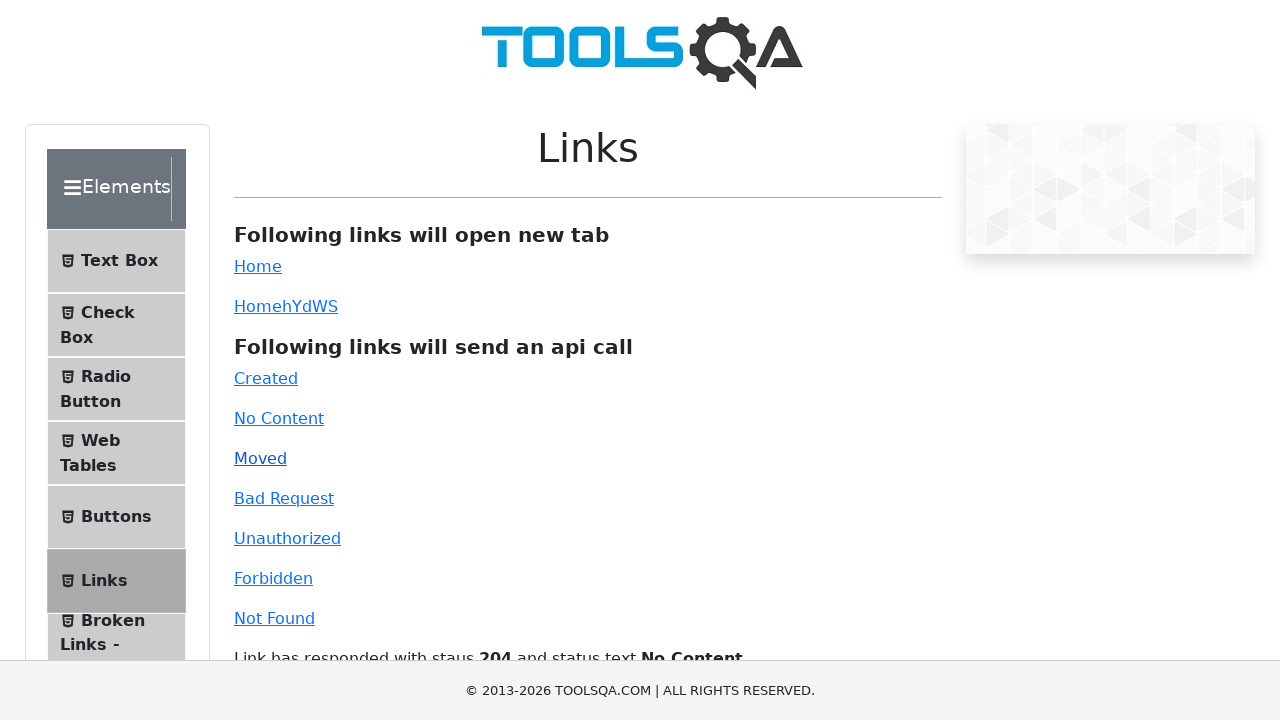

Waited for Moved link response
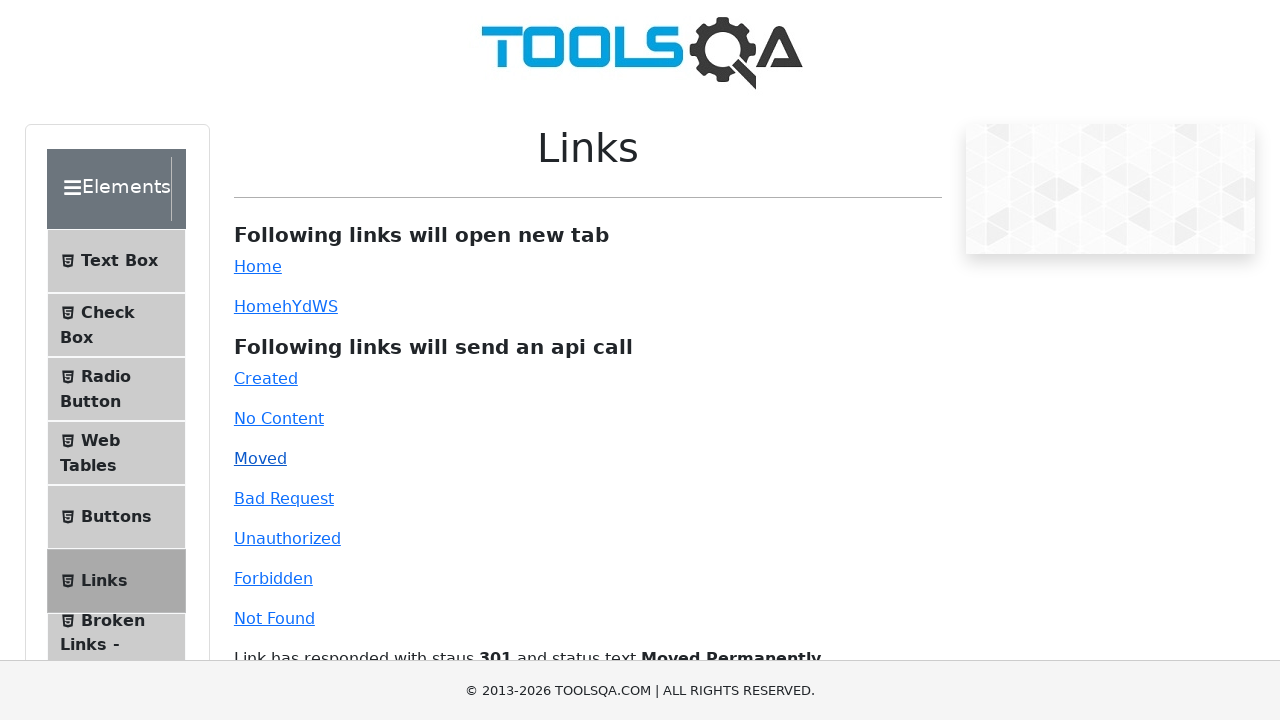

Clicked 'Bad Request' link (HTTP 400) at (284, 498) on #bad-request
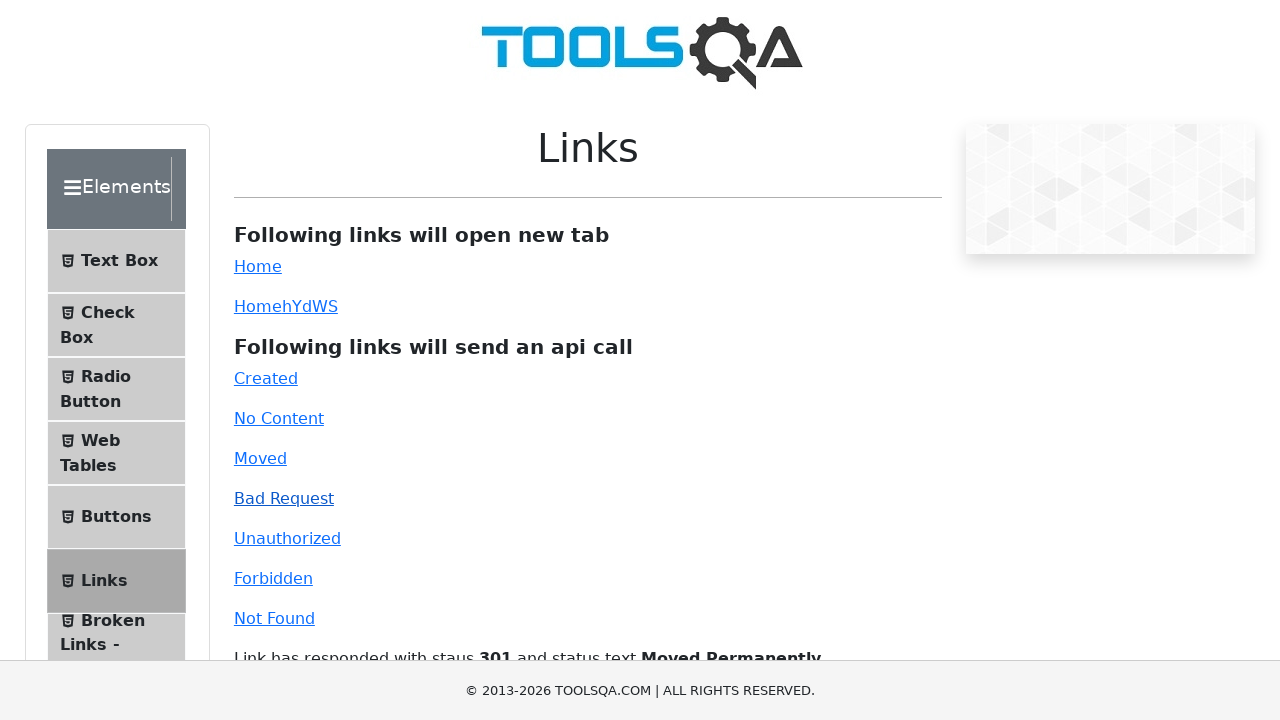

Waited for Bad Request link response
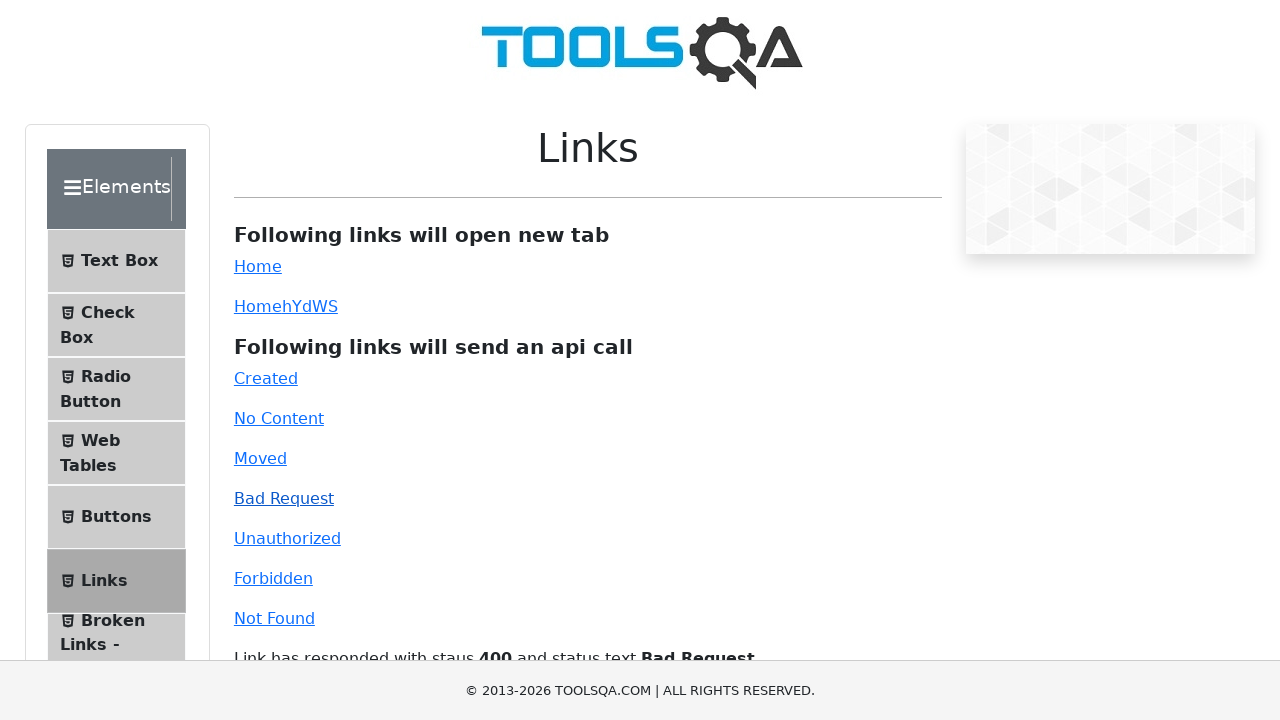

Clicked 'Unauthorized' link (HTTP 401) at (287, 538) on #unauthorized
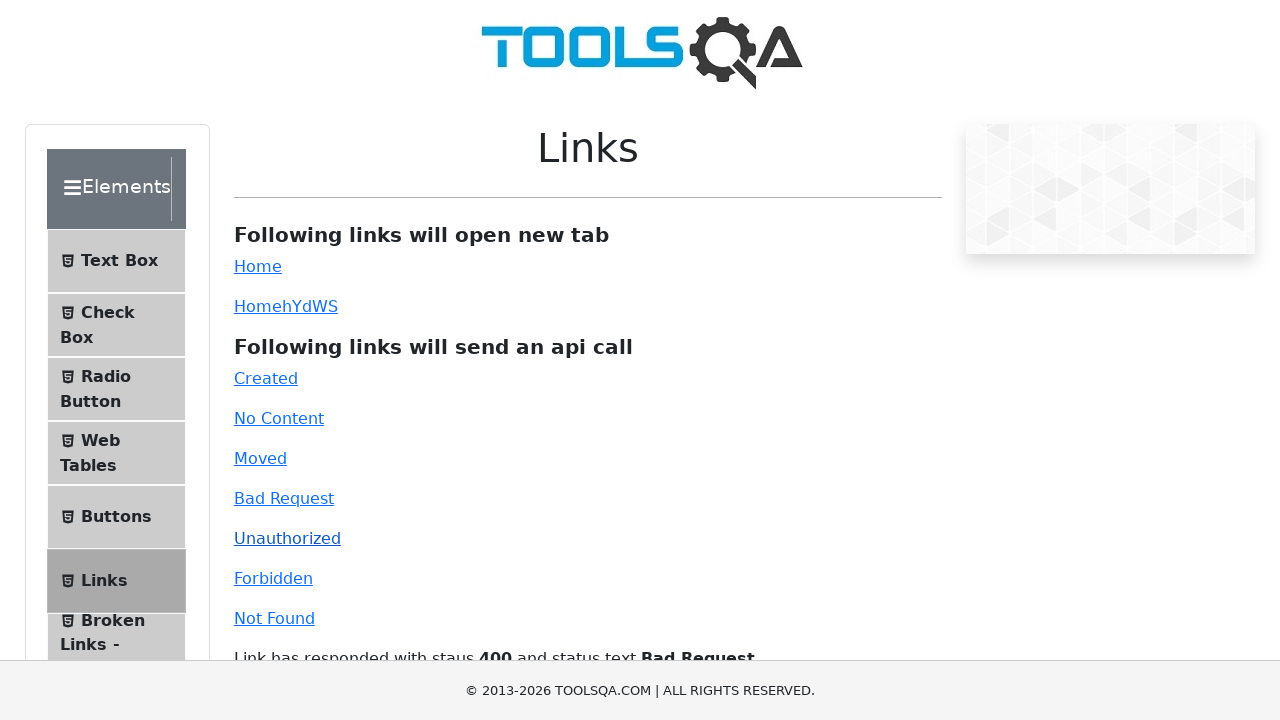

Waited for Unauthorized link response
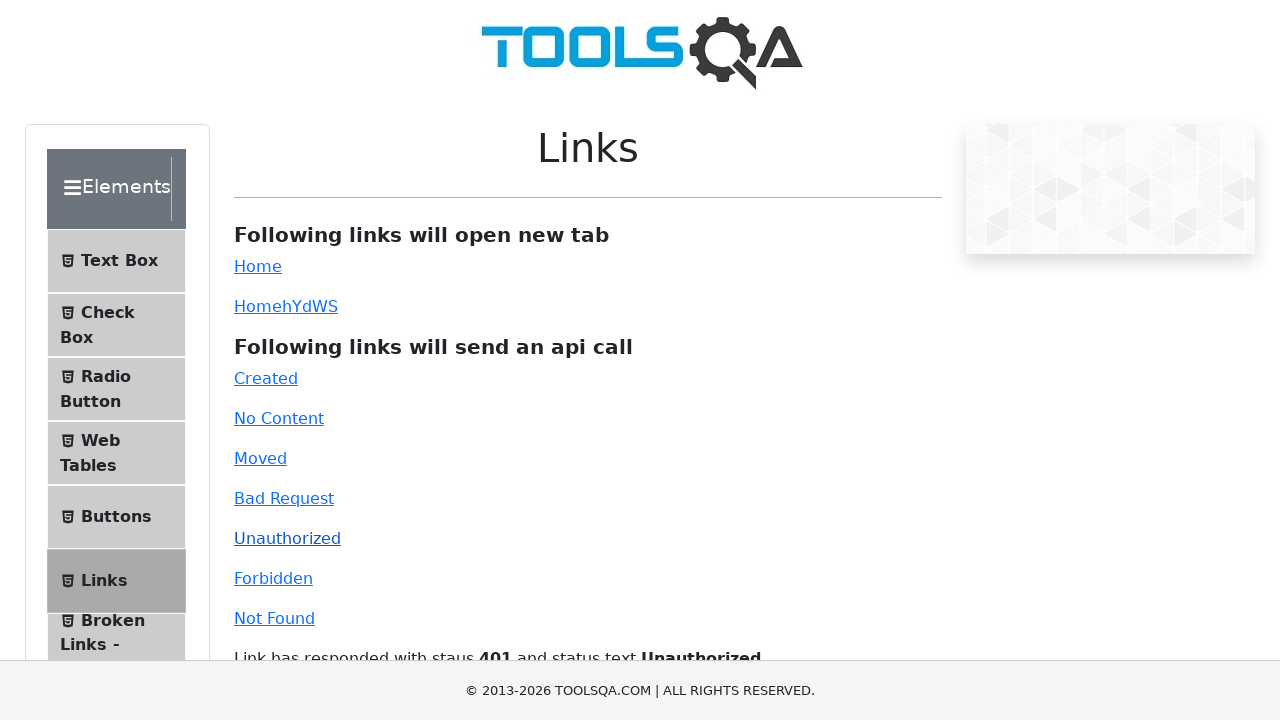

Scrolled down by 300 pixels
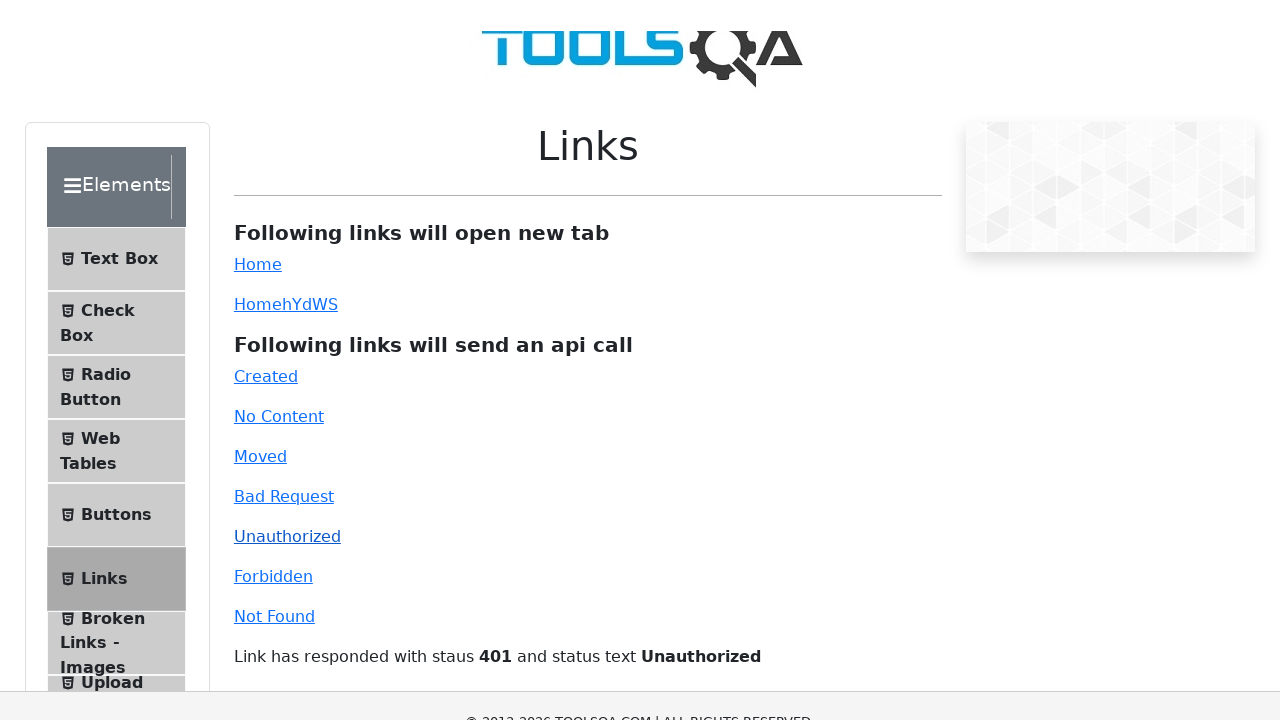

Clicked 'Forbidden' link (HTTP 403) at (273, 278) on #forbidden
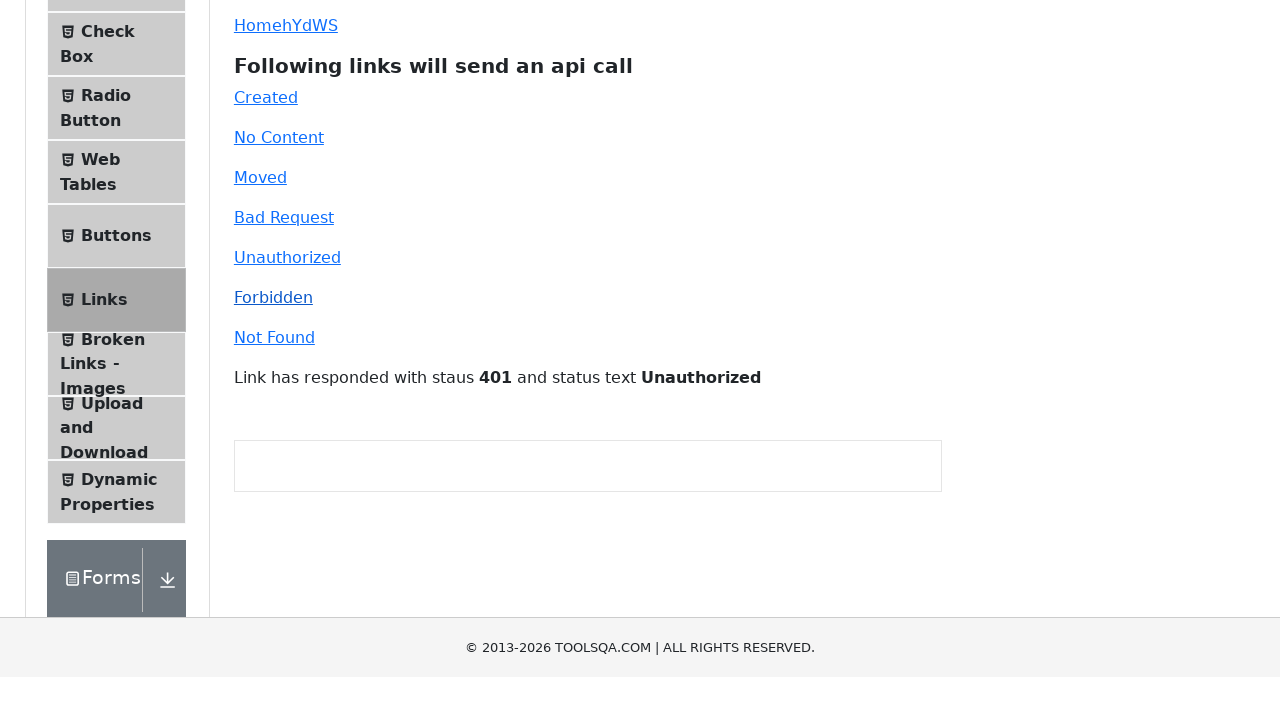

Waited for Forbidden link response
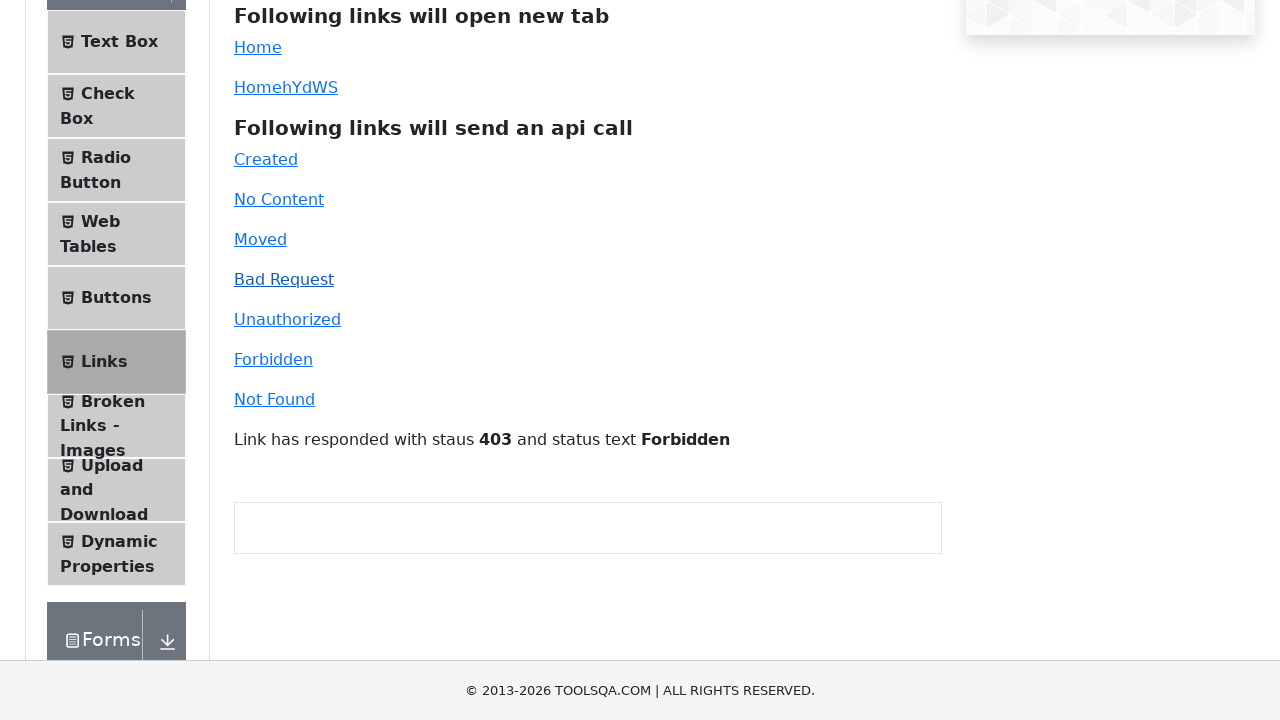

Clicked 'Not Found' link (HTTP 404) at (274, 400) on #invalid-url
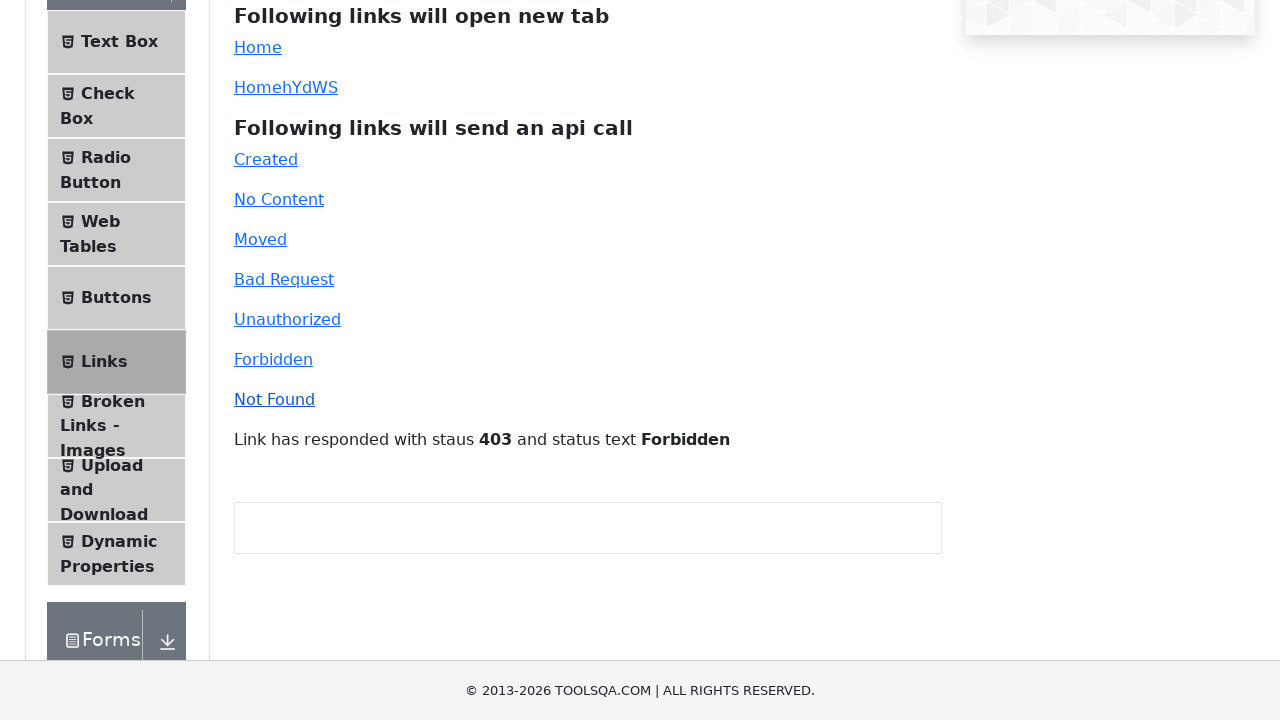

Waited for Not Found link response
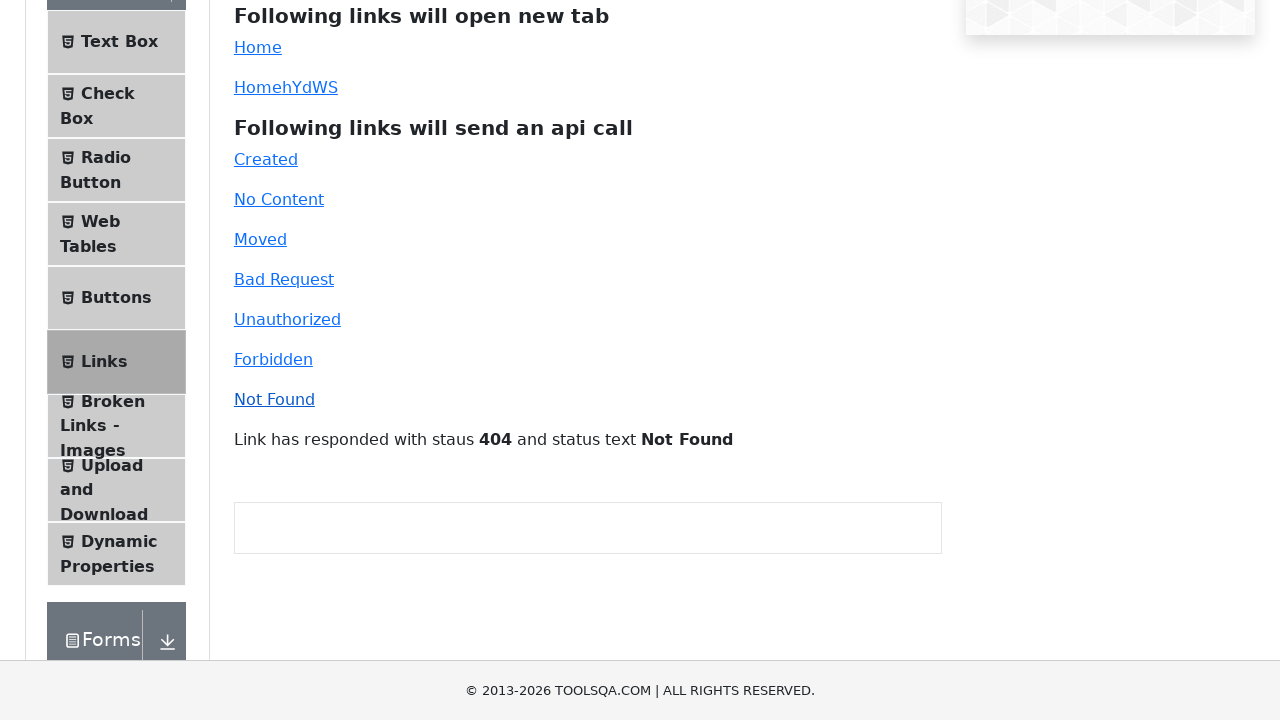

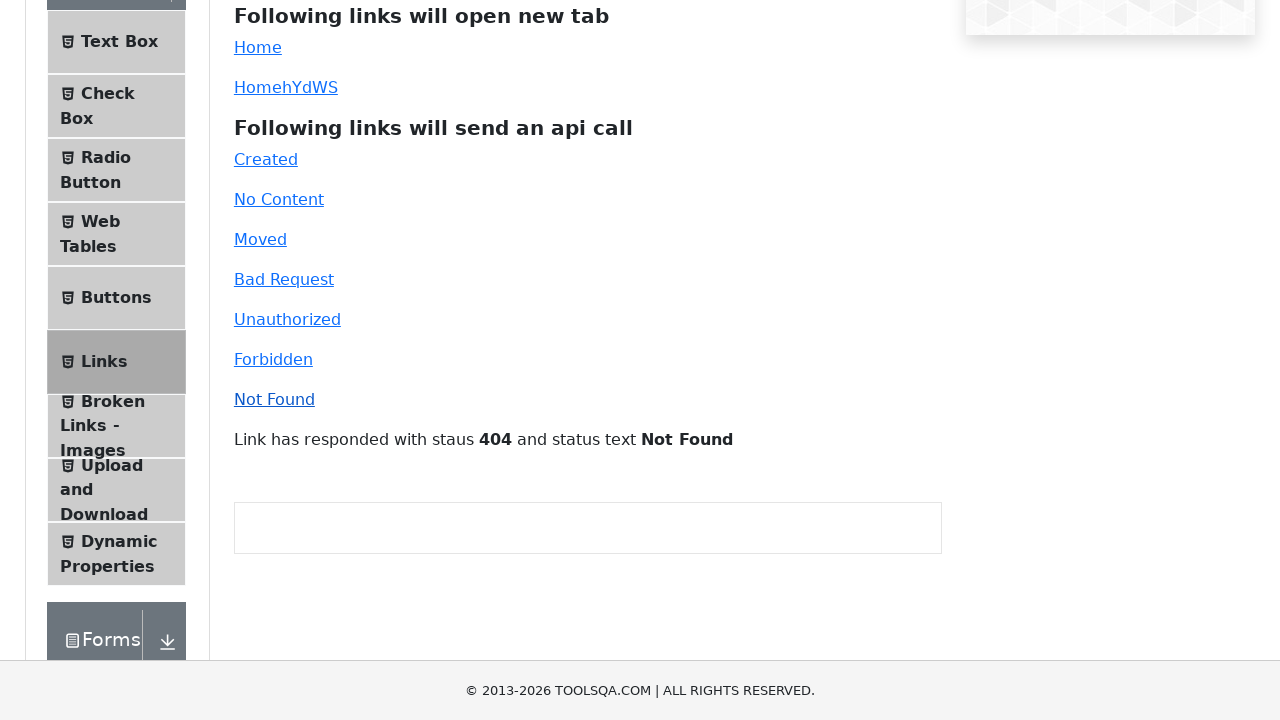